Switches to an iframe and reads the sample heading text inside it

Starting URL: https://demoqa.com/frames

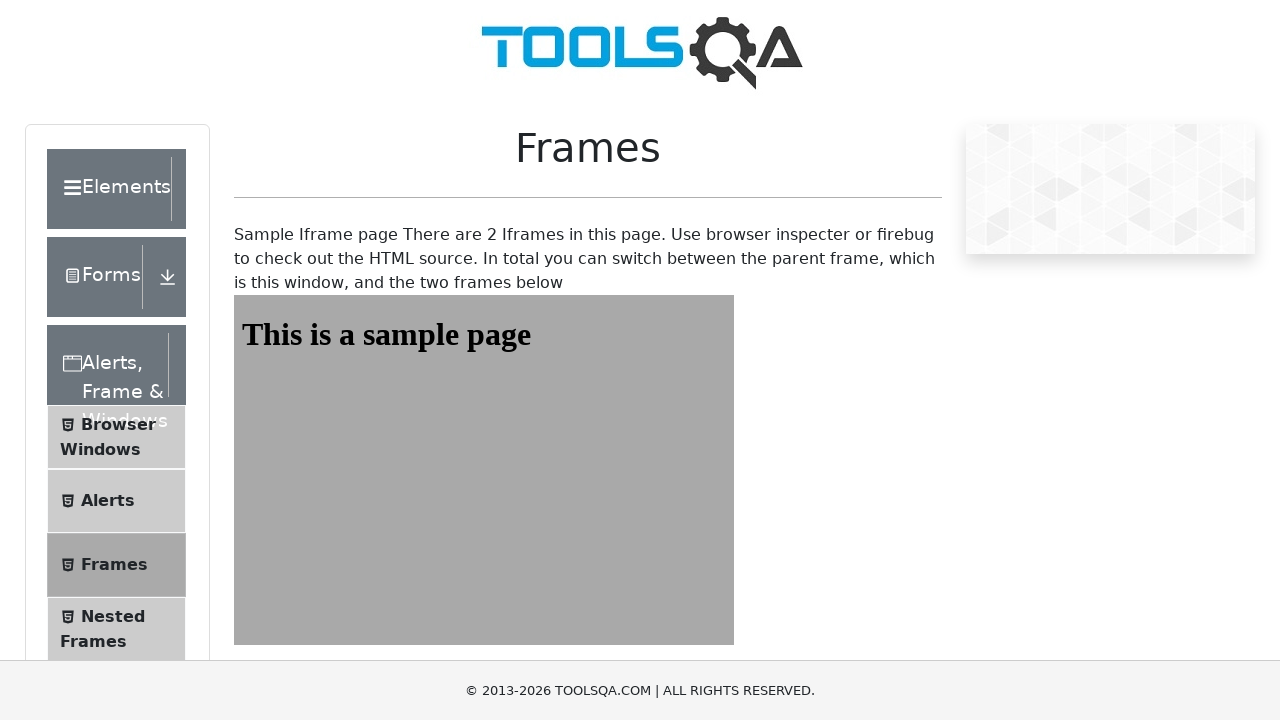

Navigated to DemoQA frames page
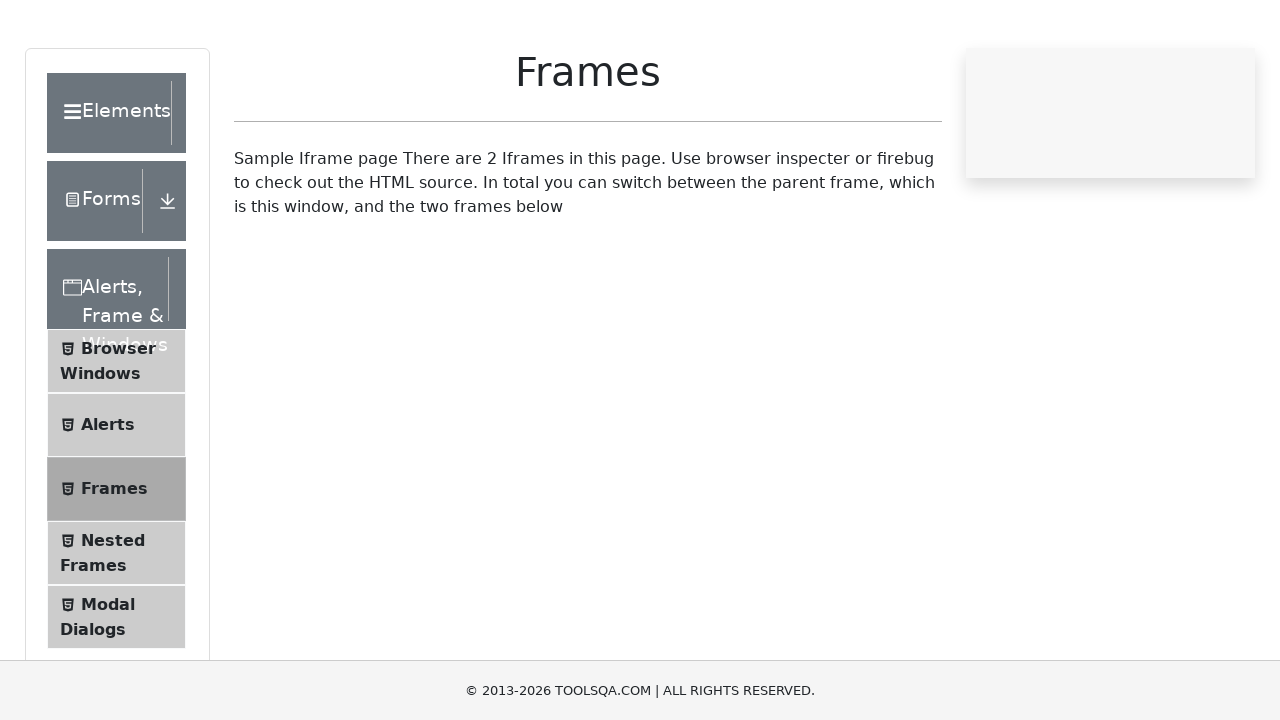

Frame #frame1 is now present
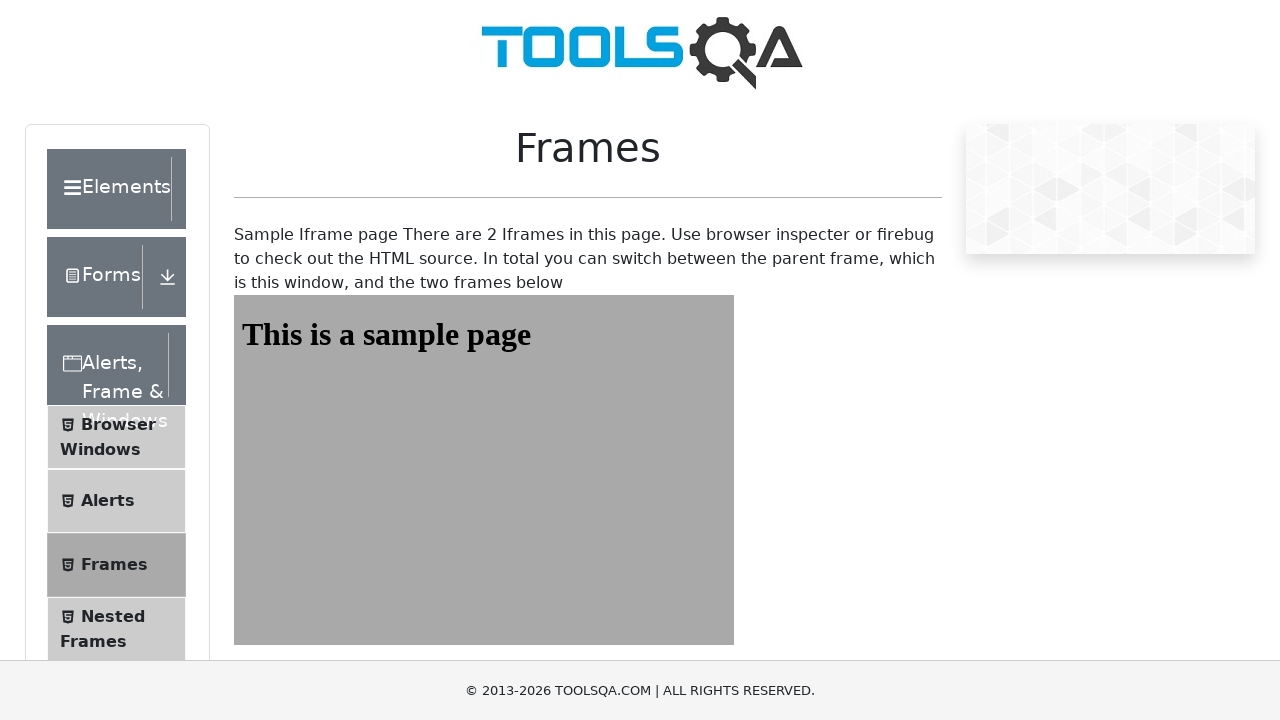

Switched to iframe #frame1
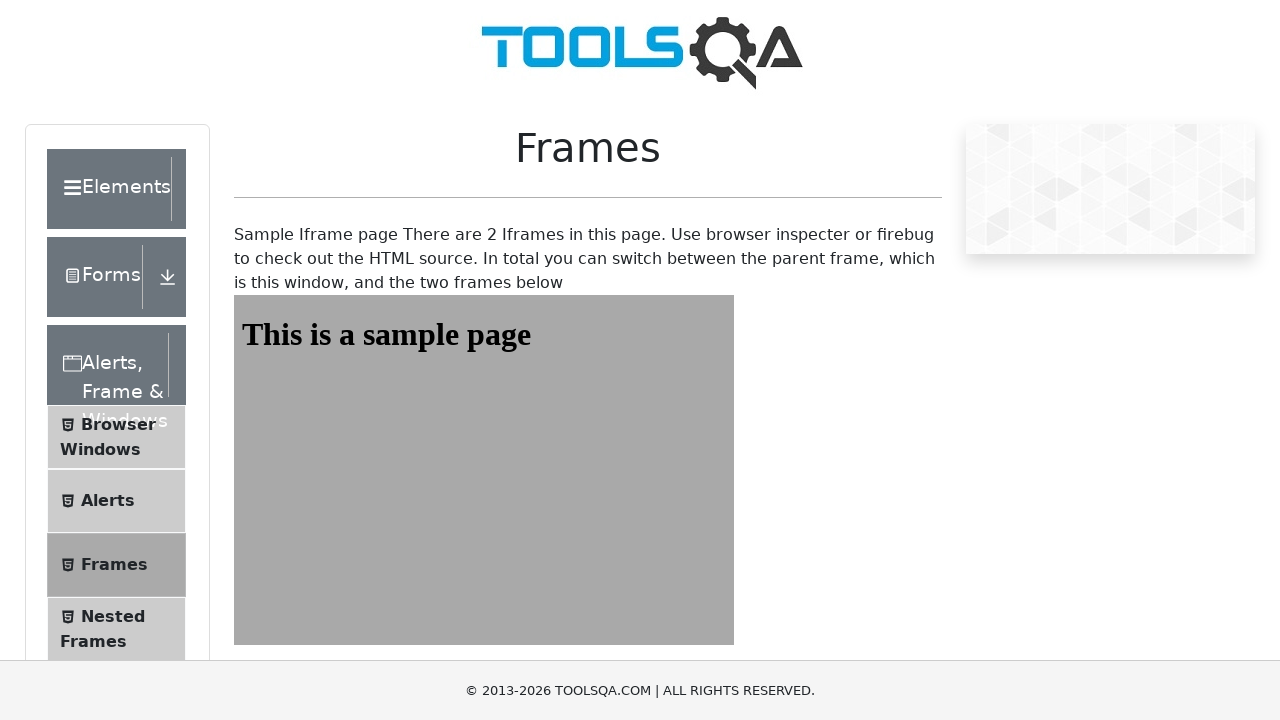

Located sample heading element inside iframe
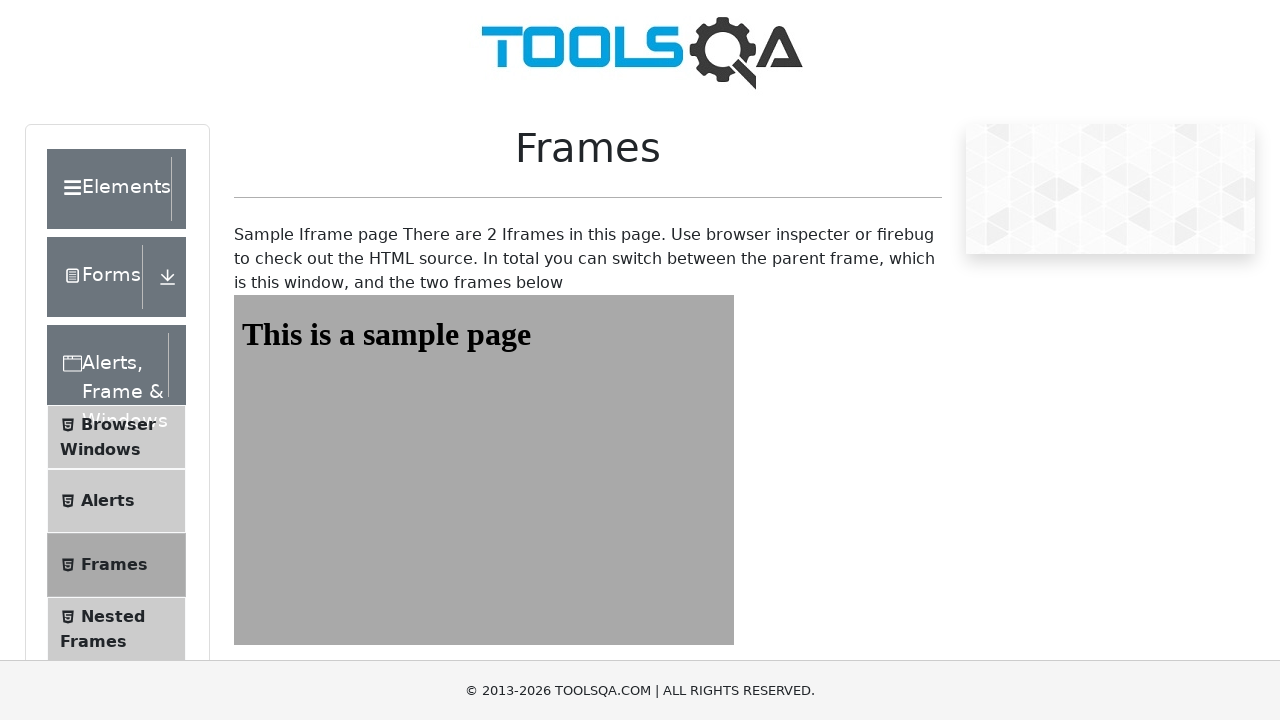

Retrieved heading text: 'This is a sample page'
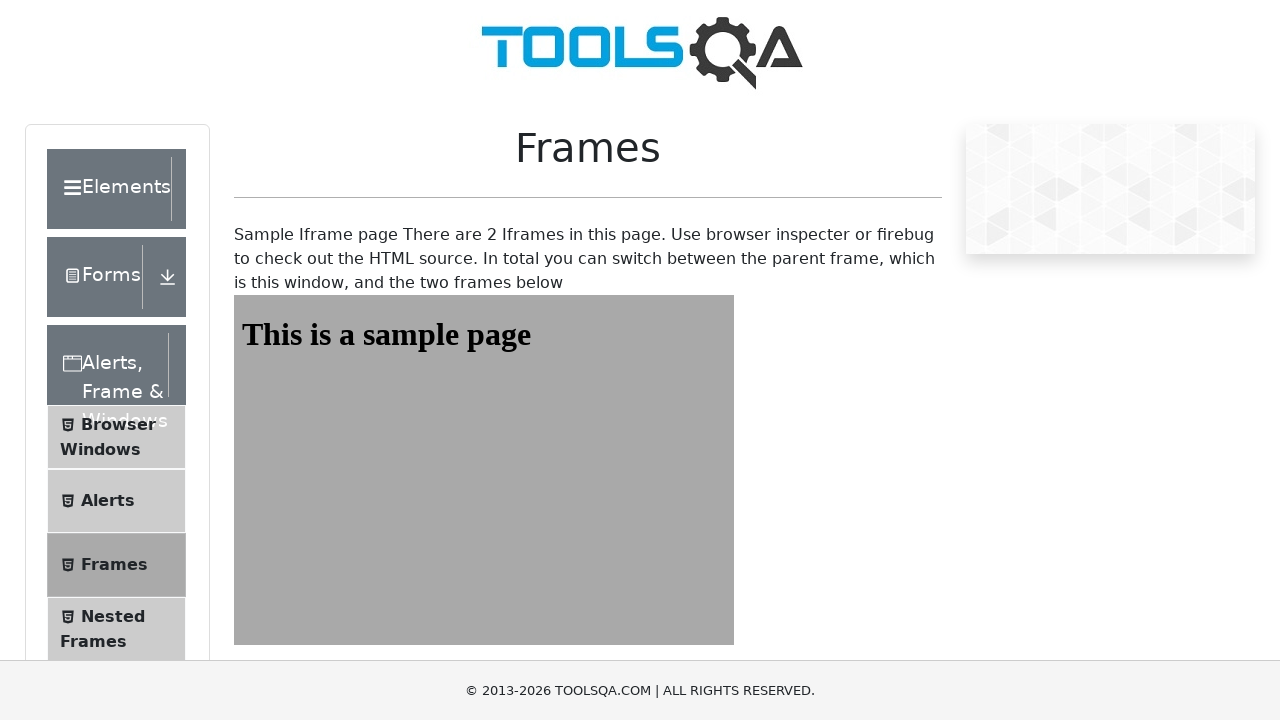

Printed sample heading text to console
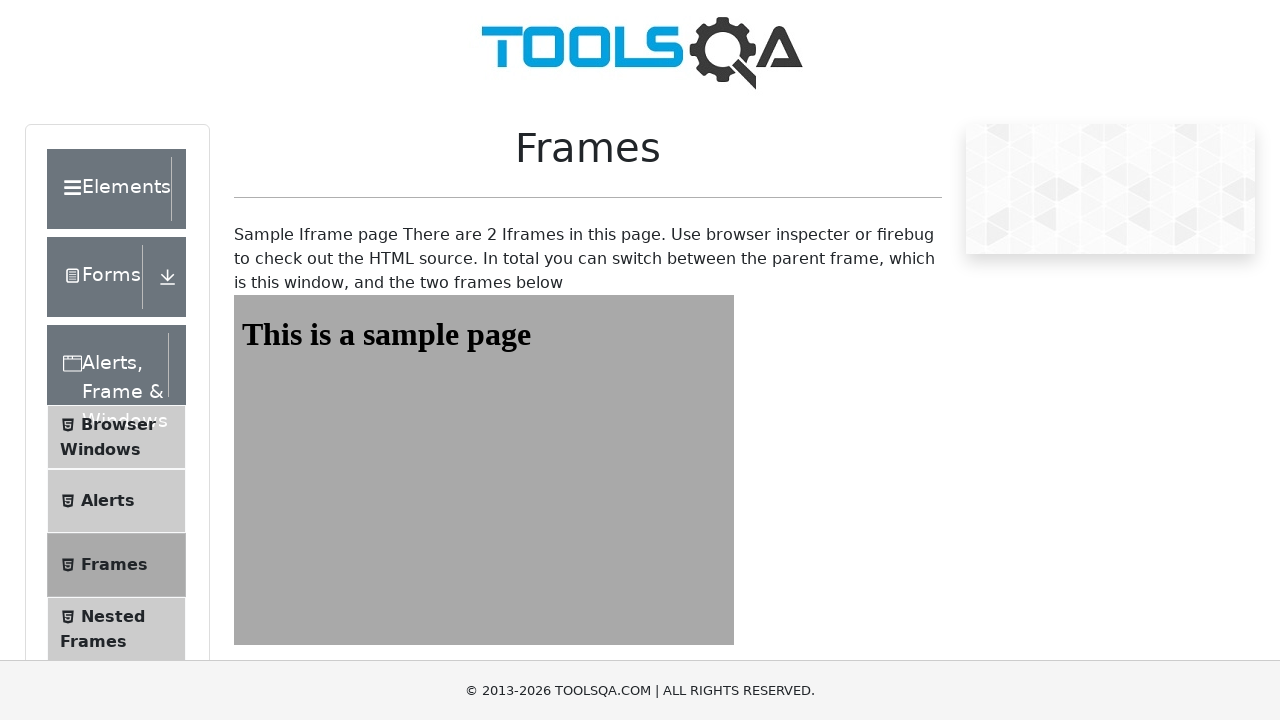

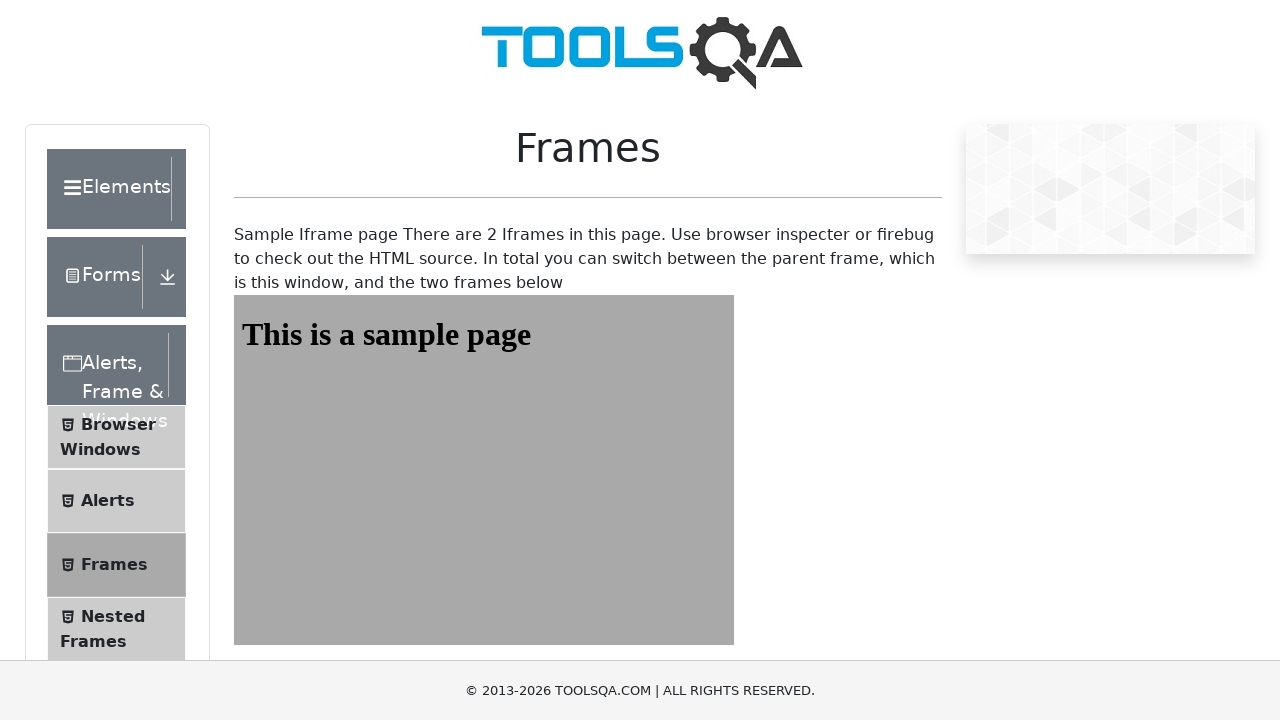